Tests mouse interaction on a demo page by clicking an element and performing a mouse button action

Starting URL: https://awesomeqa.com/selenium/mouse_interaction.html

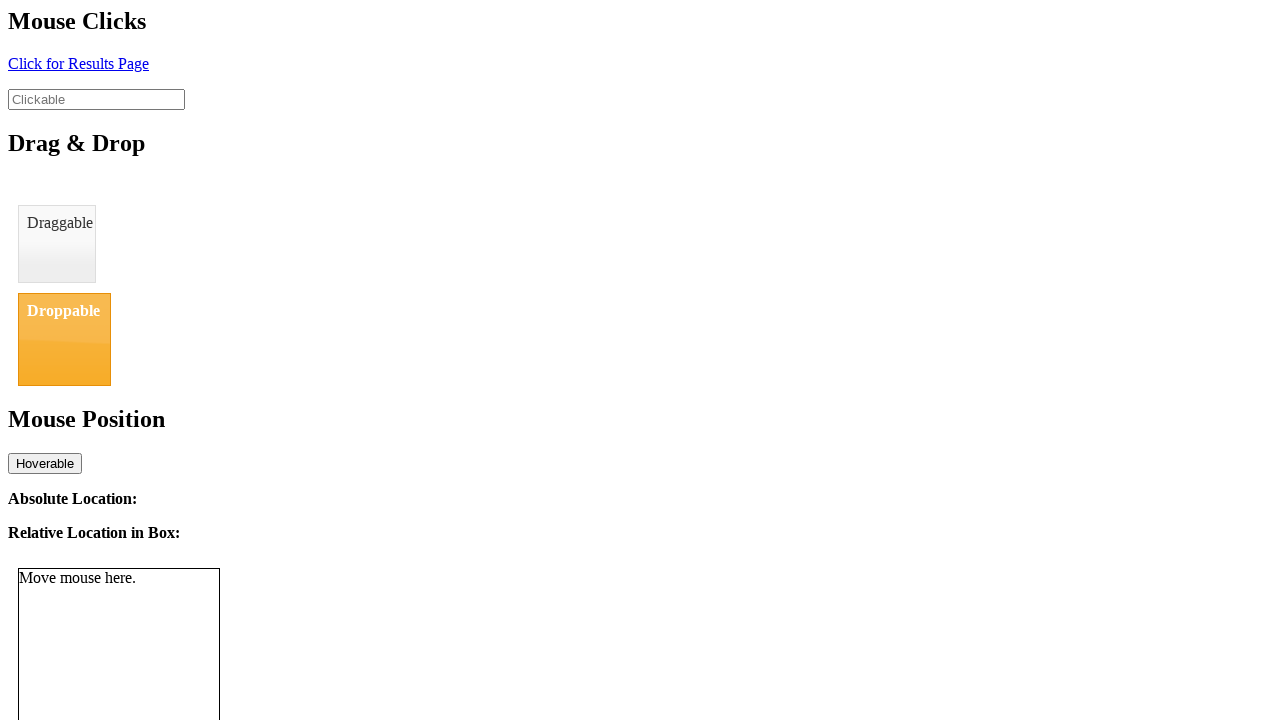

Clicked element with id 'click' on mouse interaction demo page at (78, 63) on #click
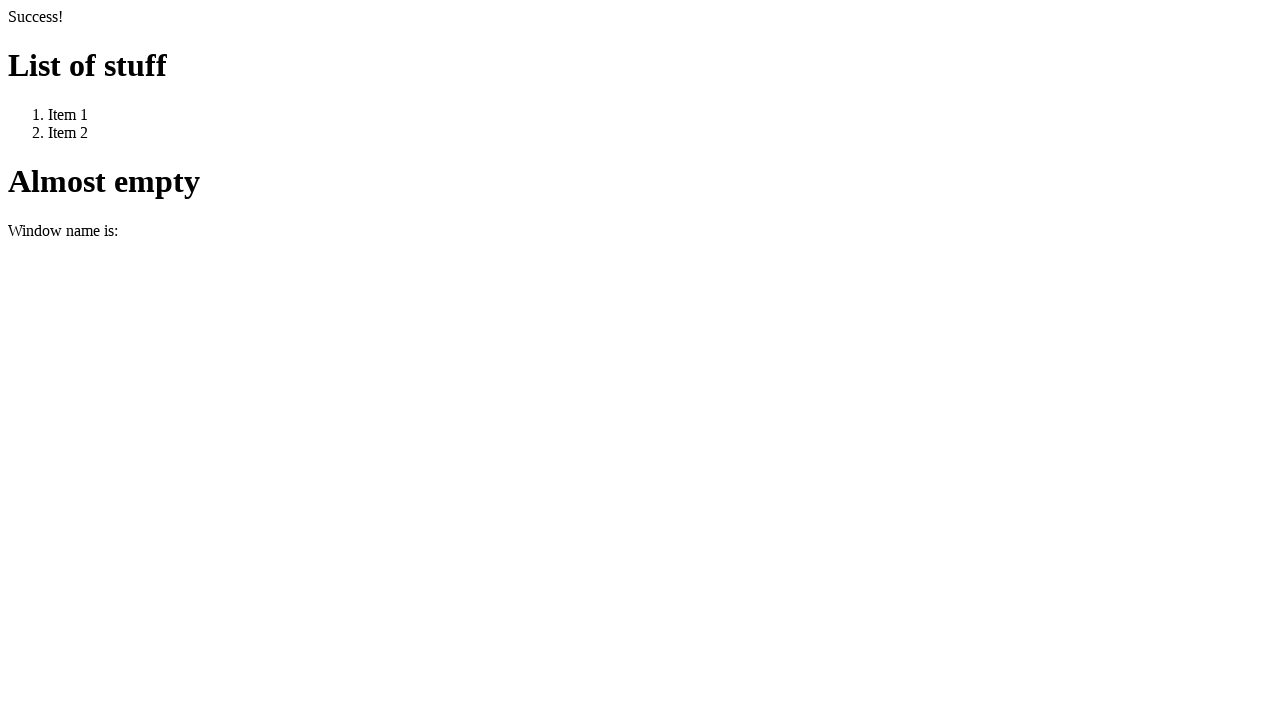

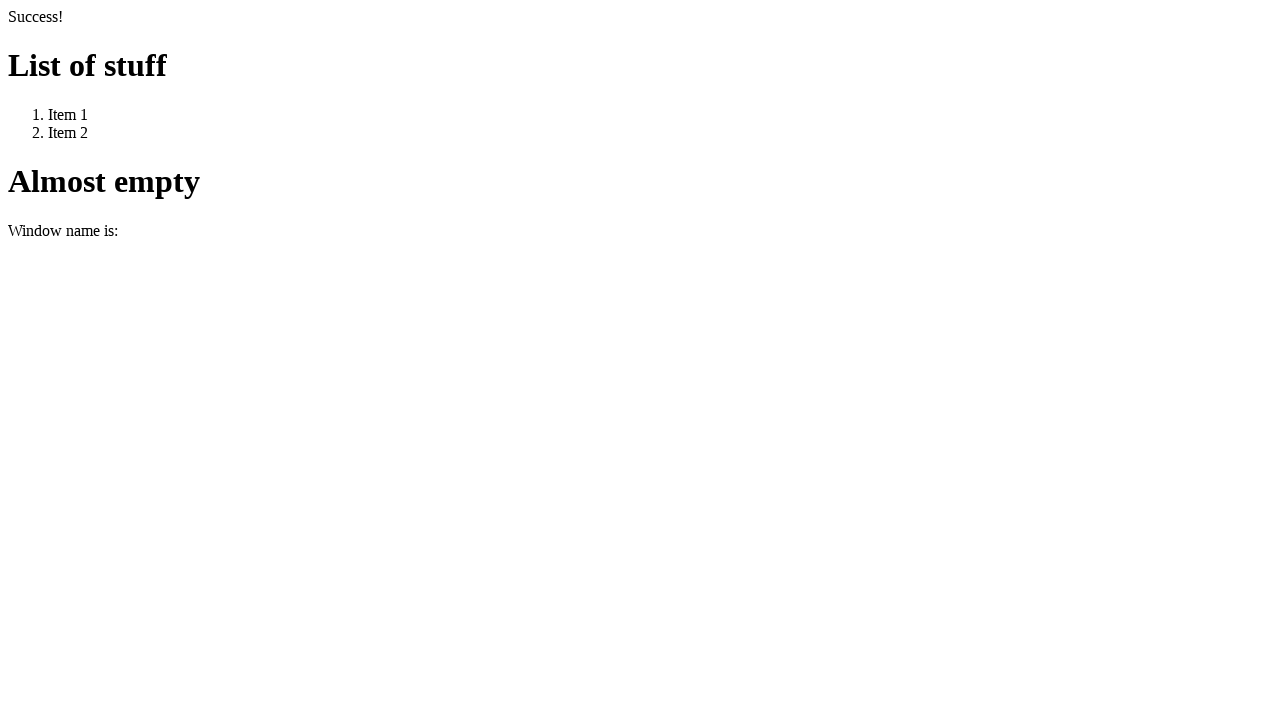